Navigates to inventwithpython.com, finds an element by class name, then clicks on the "Read Online for Free" link to navigate to a new page

Starting URL: https://inventwithpython.com

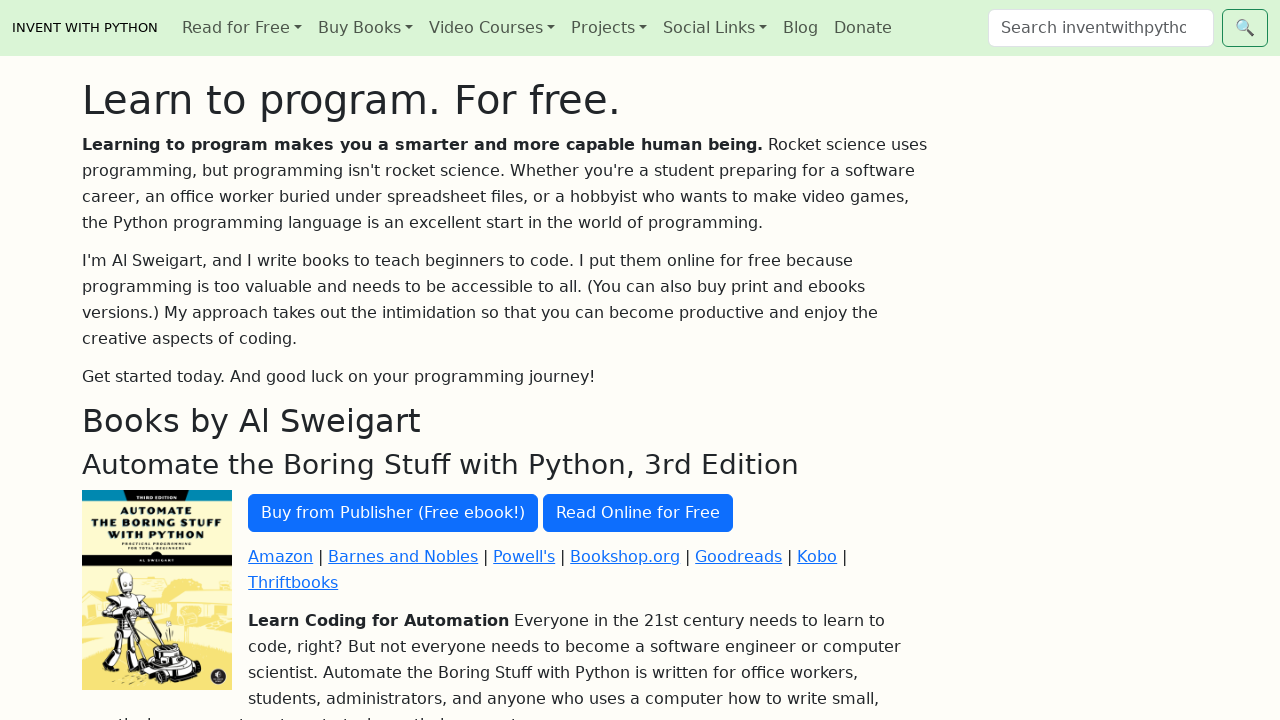

Cover thumbnail element wait timed out
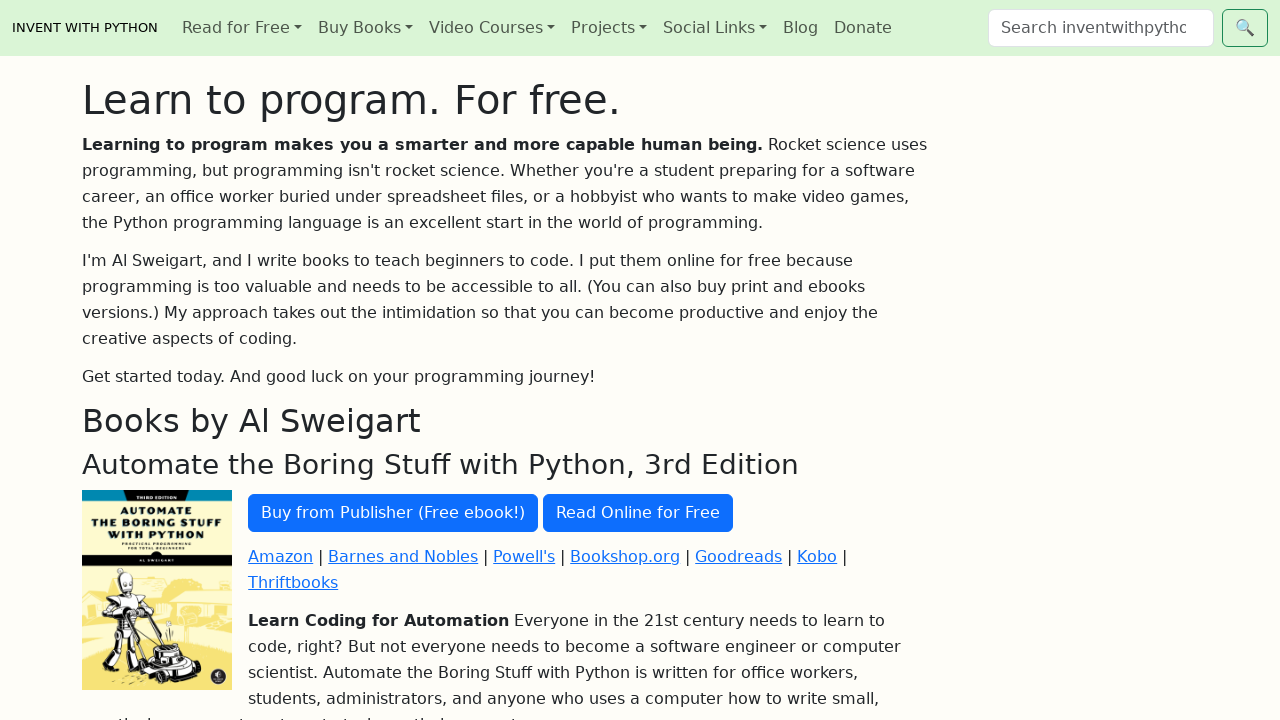

Clicked 'Read Online for Free' link to navigate to online reading page at (638, 513) on text=Read Online for Free
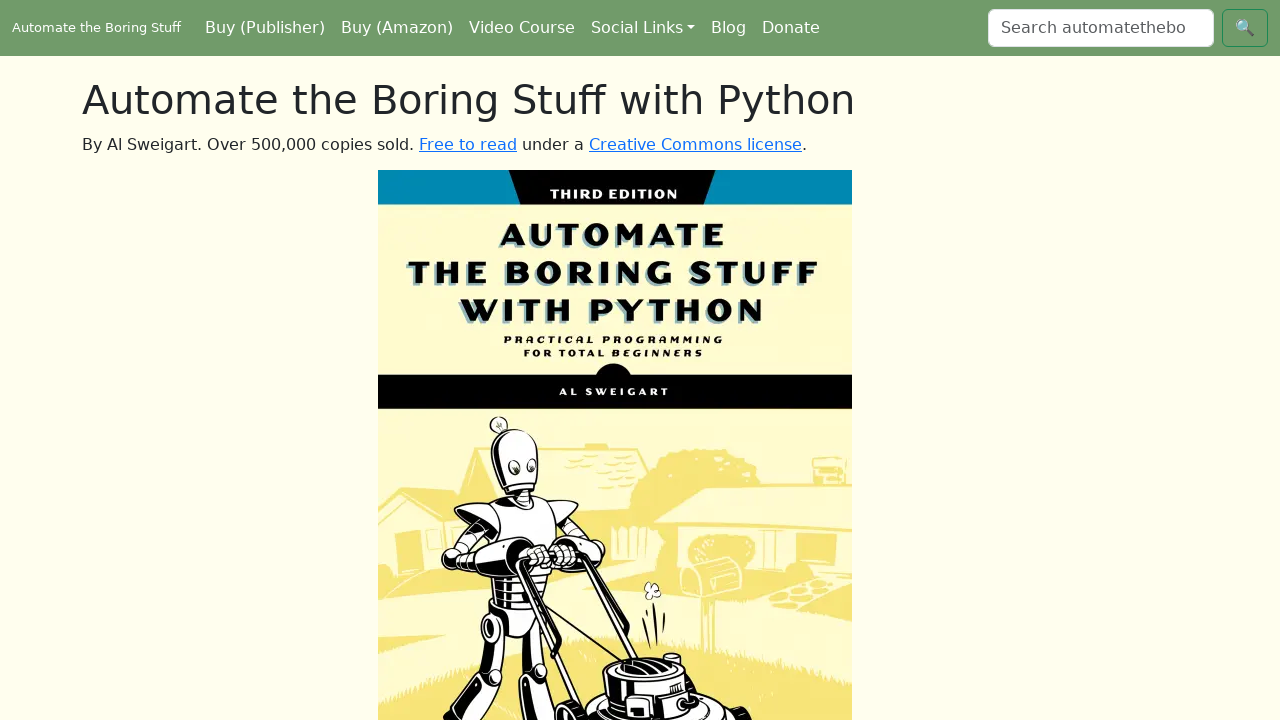

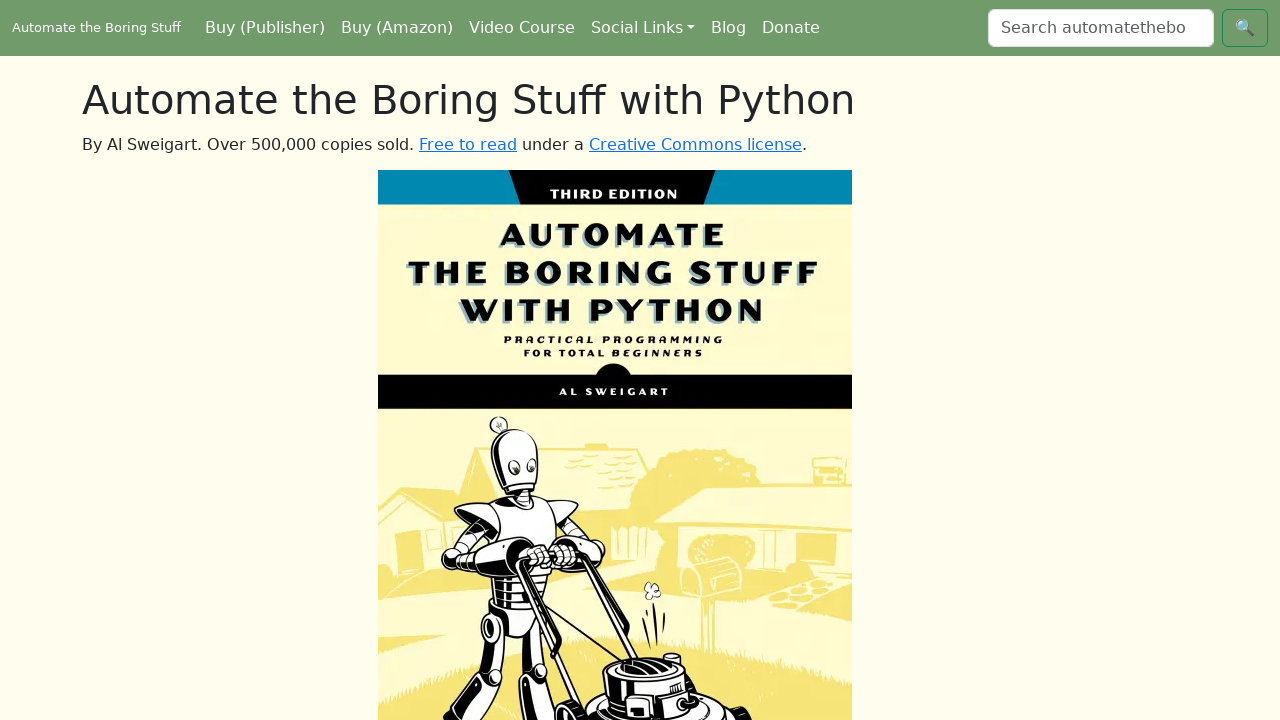